Verifies that the "Log In" button on the NextBaseCRM login page displays the expected text "Log In" by checking the button's value attribute.

Starting URL: https://login1.nextbasecrm.com/

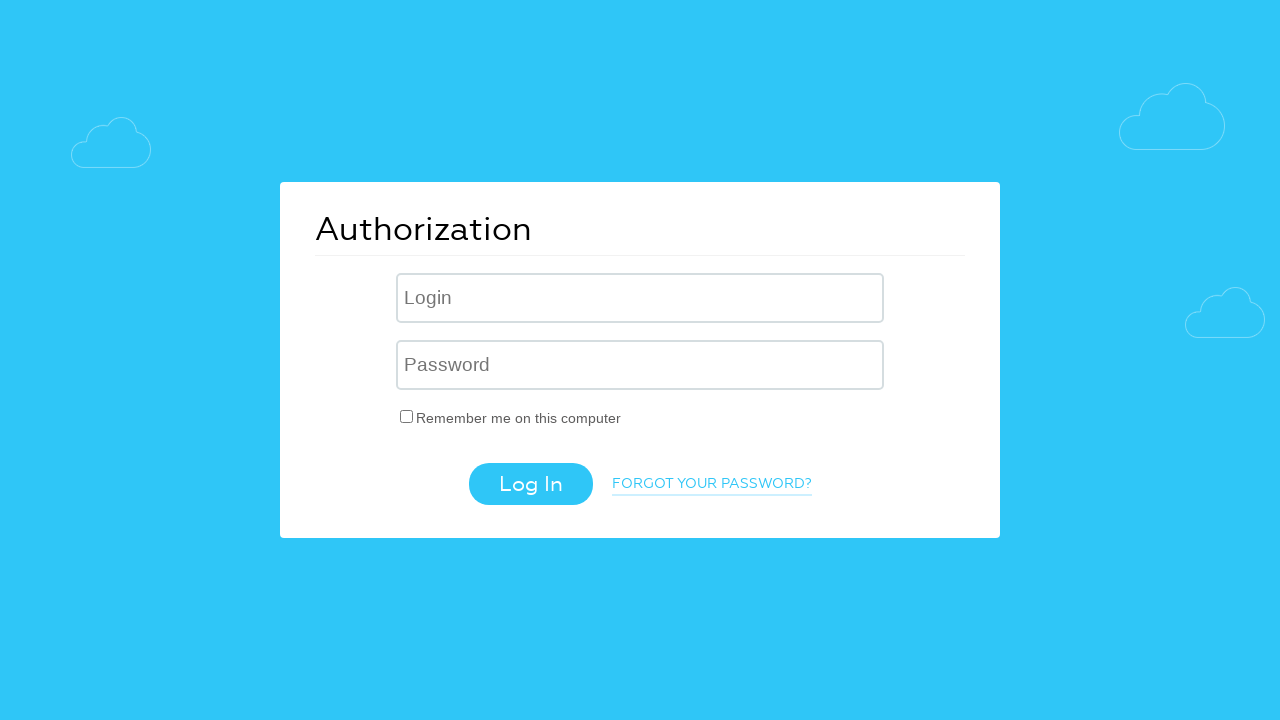

Located Log In button using CSS selector input[value='Log In']
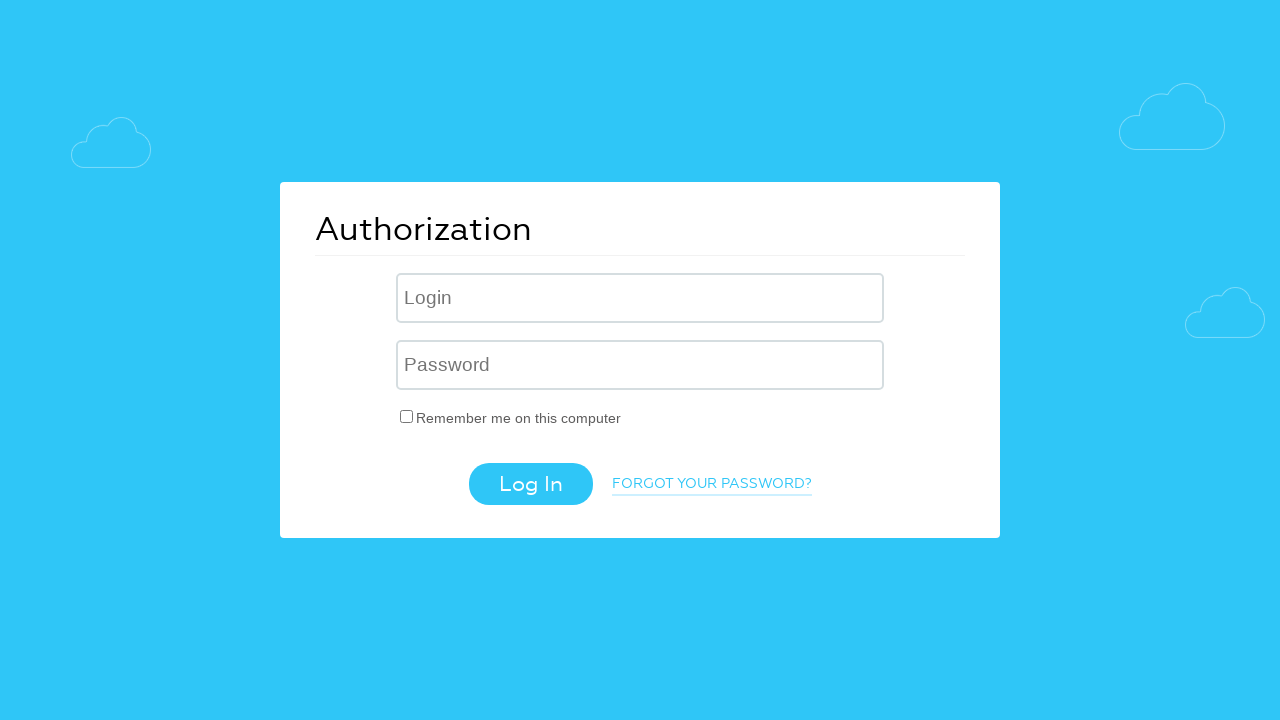

Confirmed Log In button is visible
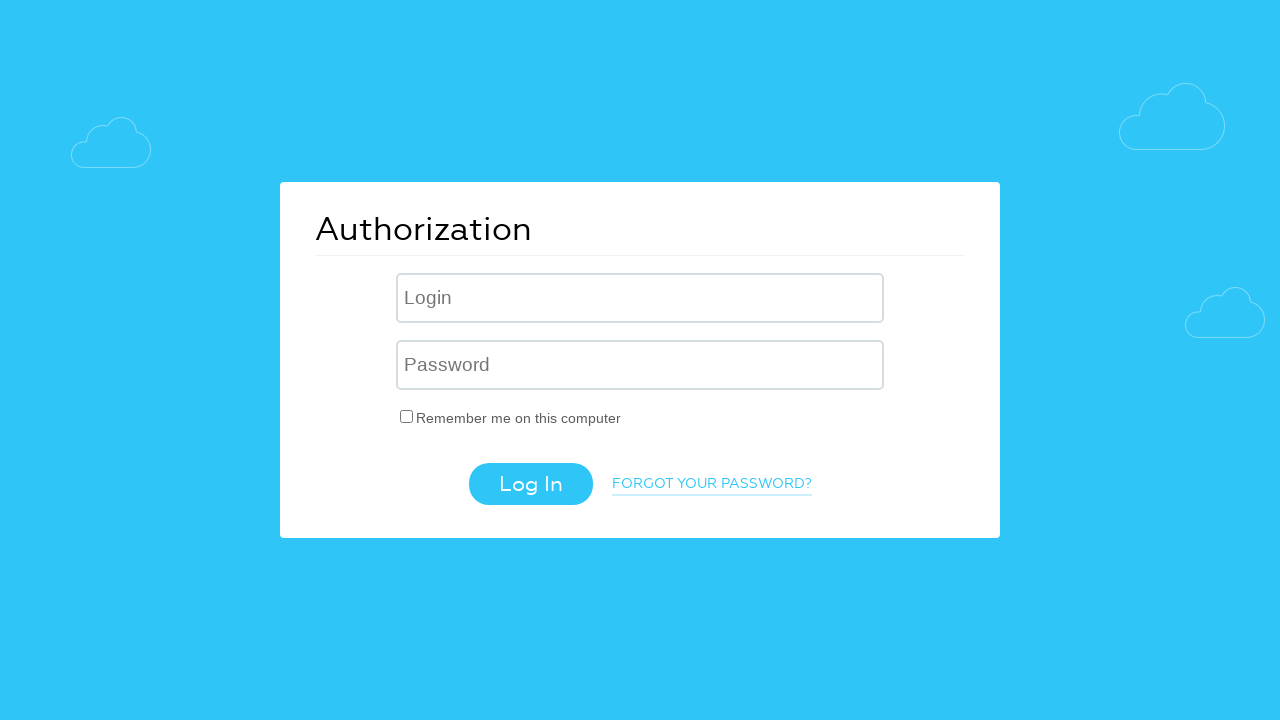

Retrieved value attribute from Log In button
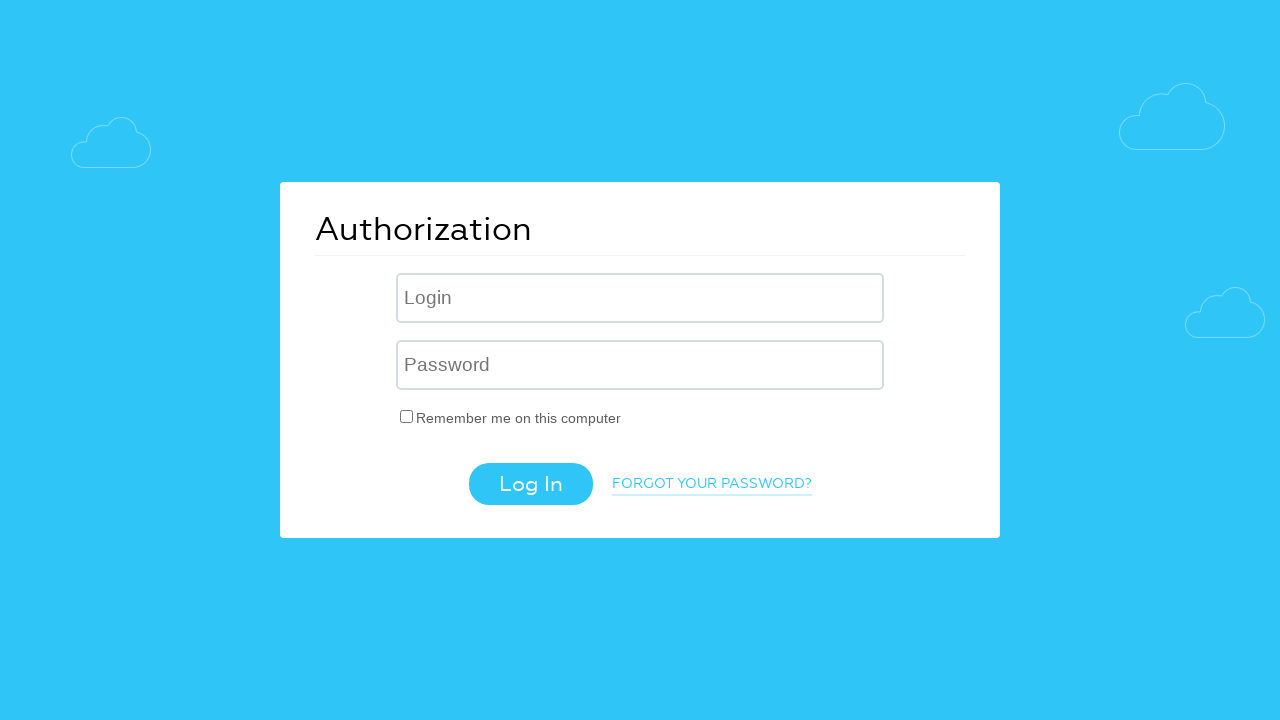

Set expected button text to 'Log In'
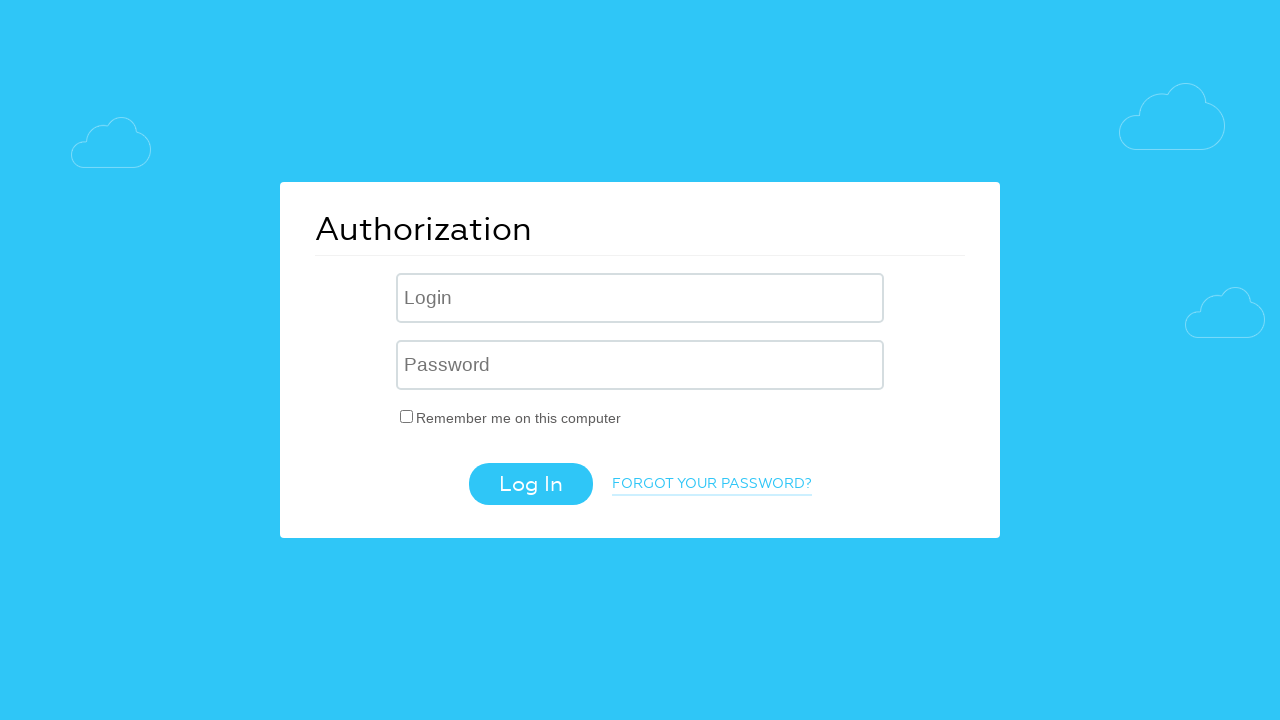

Verified Log In button text matches expected value: 'Log In'
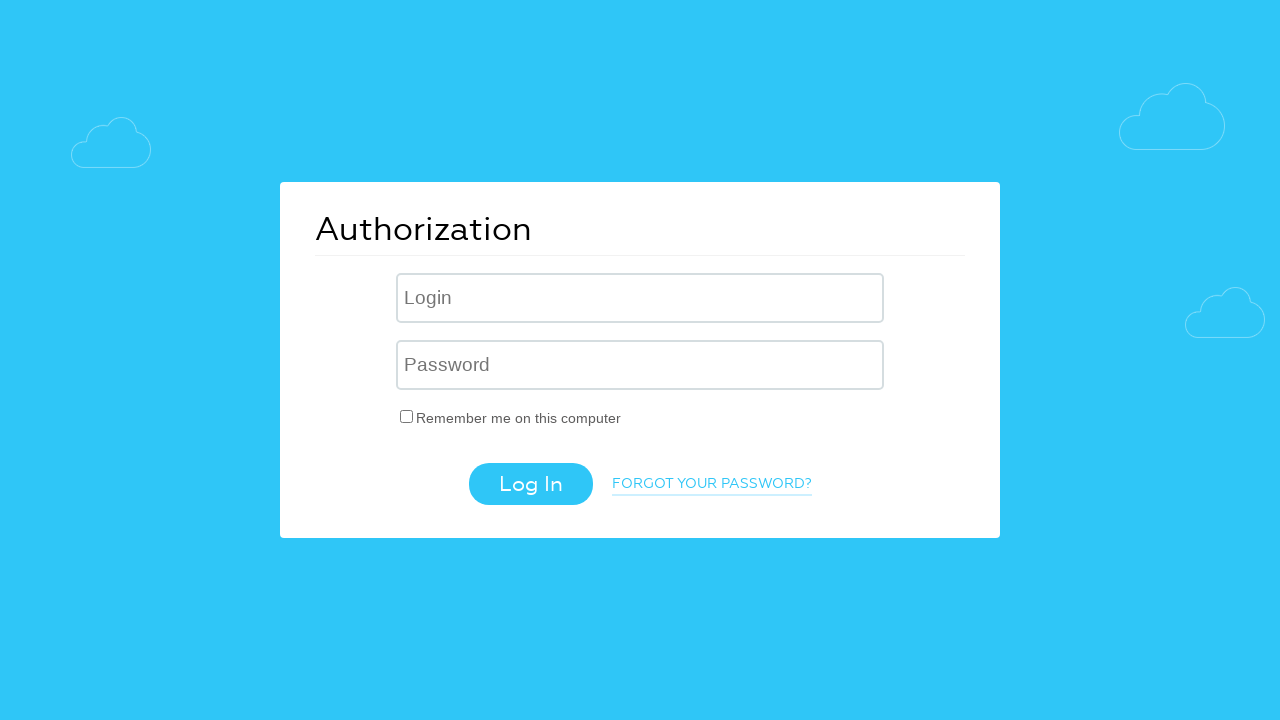

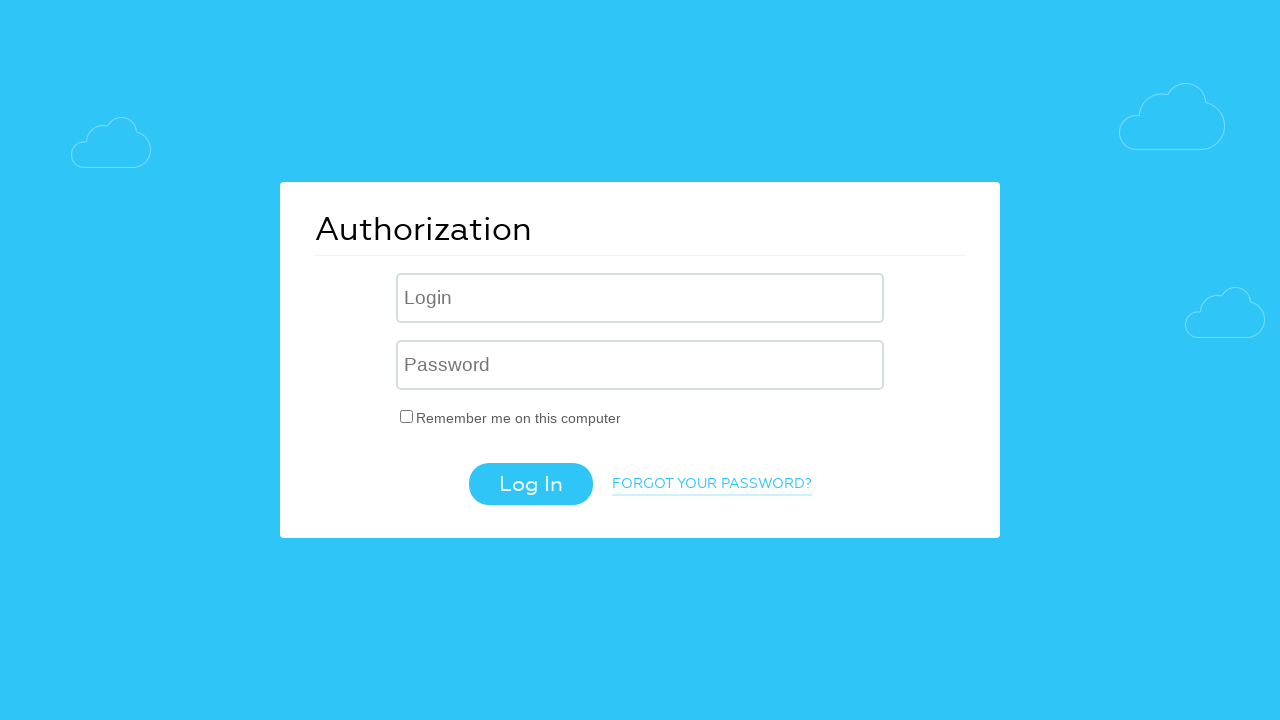